Tests the jQuery UI selectable widget by performing a click-and-drag selection from Item 1 to Item 5

Starting URL: https://jqueryui.com/selectable

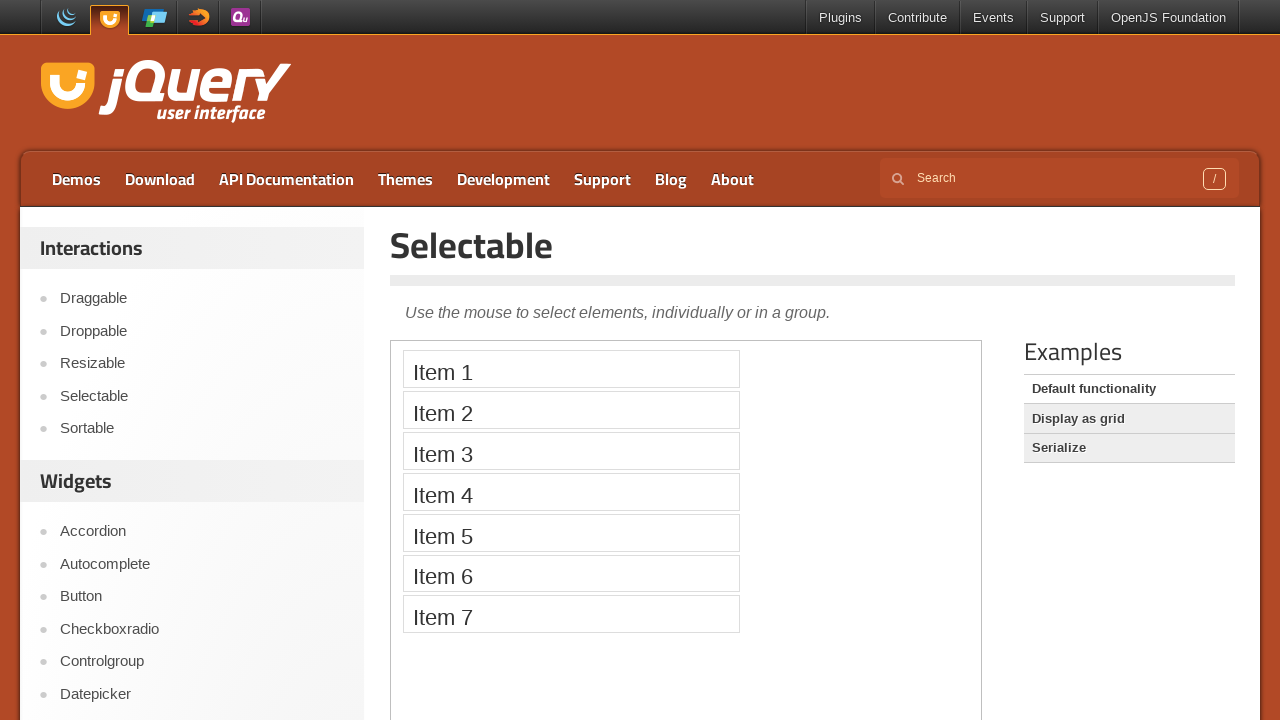

Located the iframe containing the selectable widget
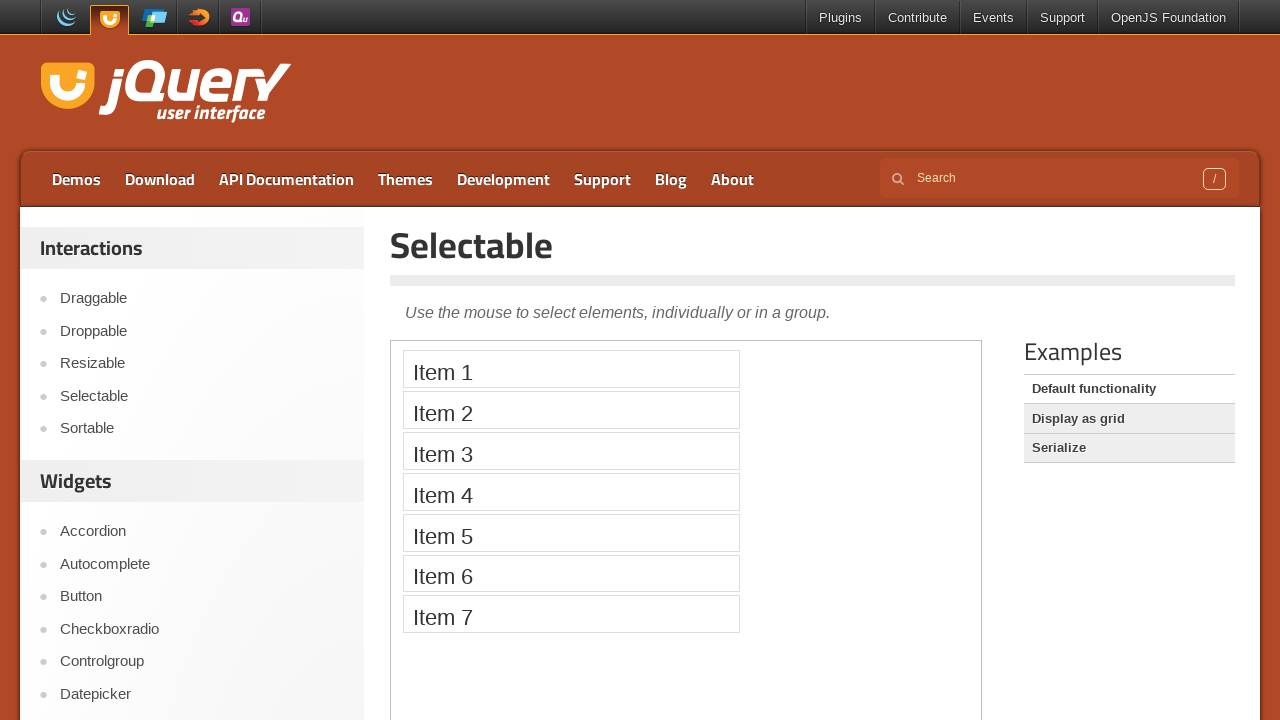

Located Item 1 in the selectable widget
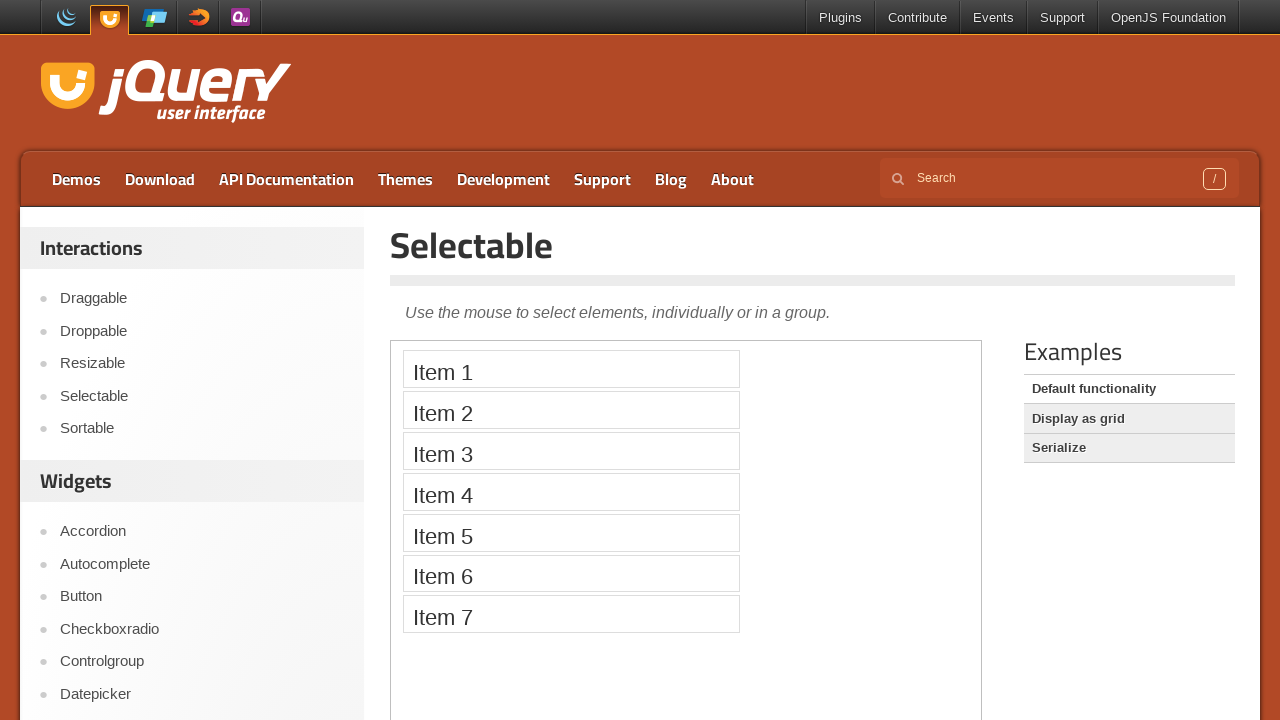

Located Item 5 in the selectable widget
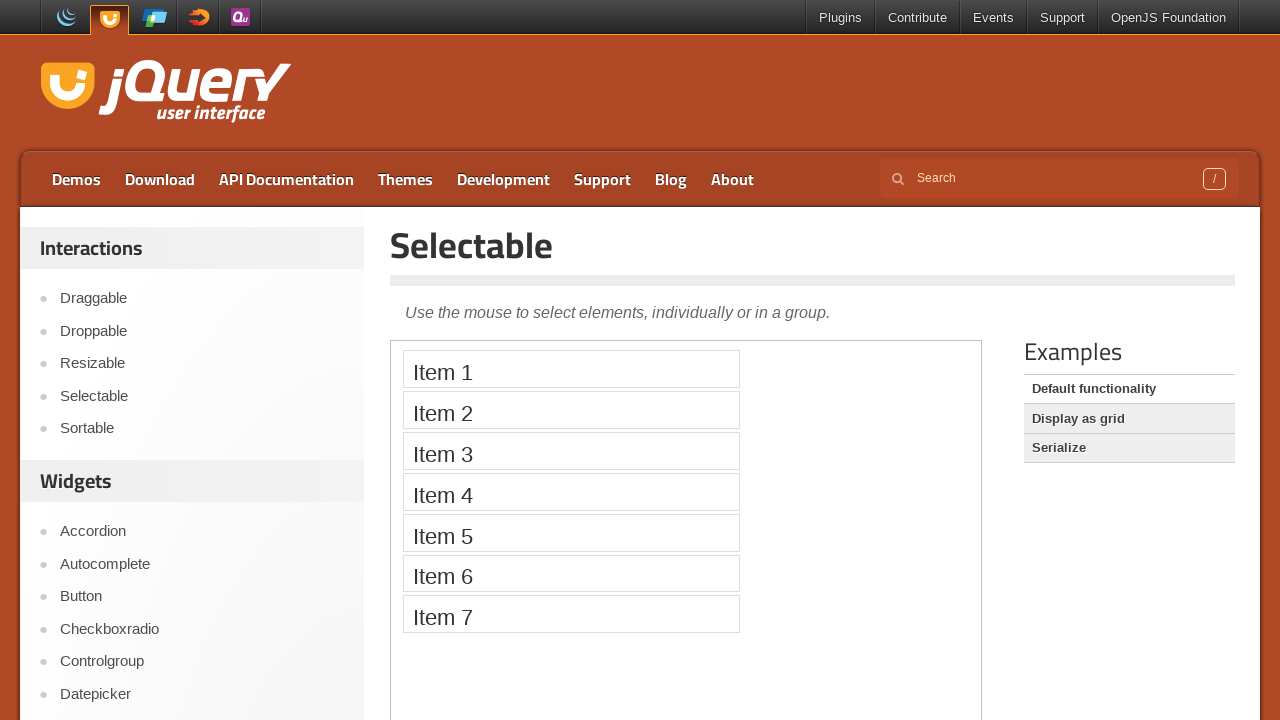

Hovered over Item 1 at (571, 369) on iframe >> nth=0 >> internal:control=enter-frame >> li:text('Item 1')
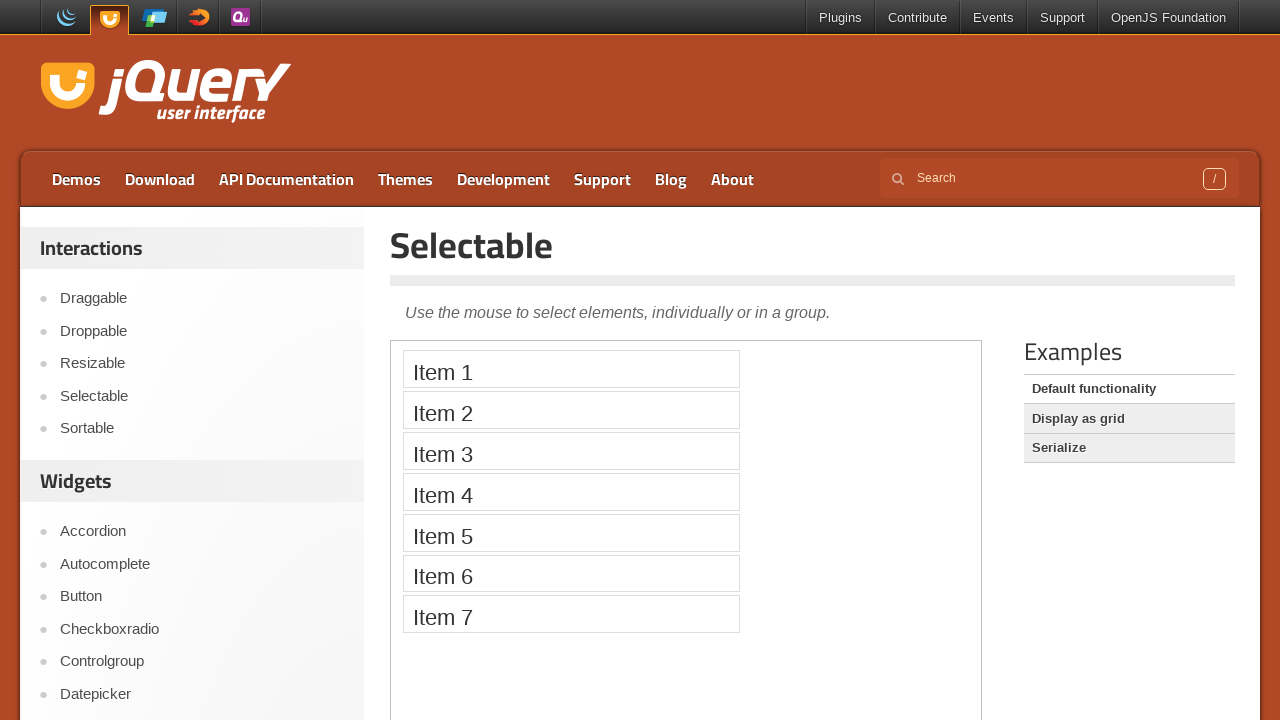

Pressed mouse button down on Item 1 at (571, 369)
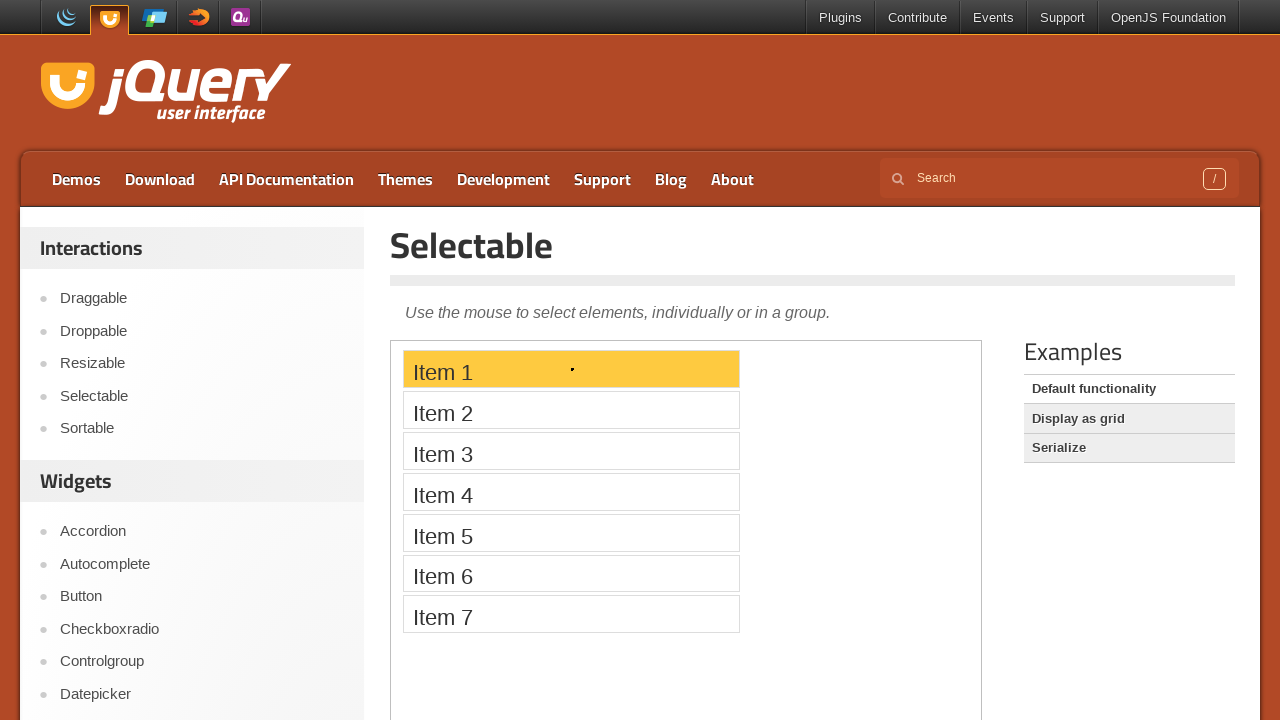

Dragged to Item 5 at (571, 532) on iframe >> nth=0 >> internal:control=enter-frame >> li:text('Item 5')
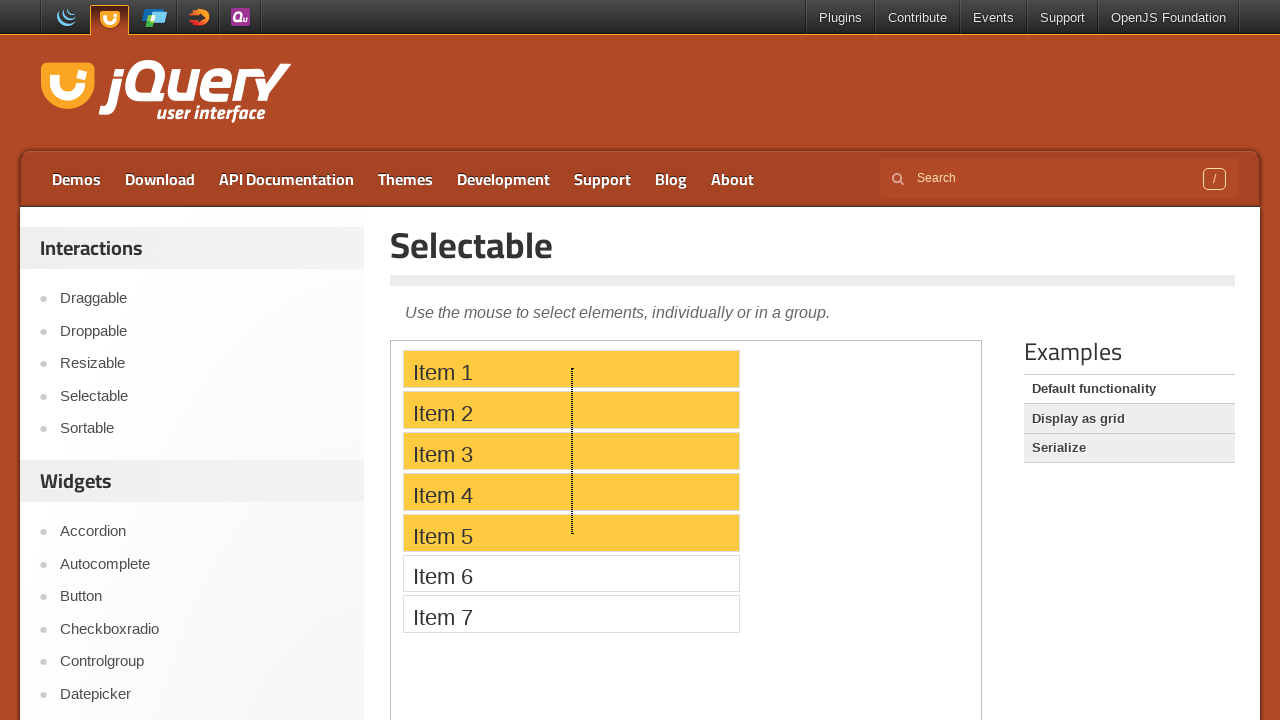

Released mouse button to complete click-and-drag selection from Item 1 to Item 5 at (571, 532)
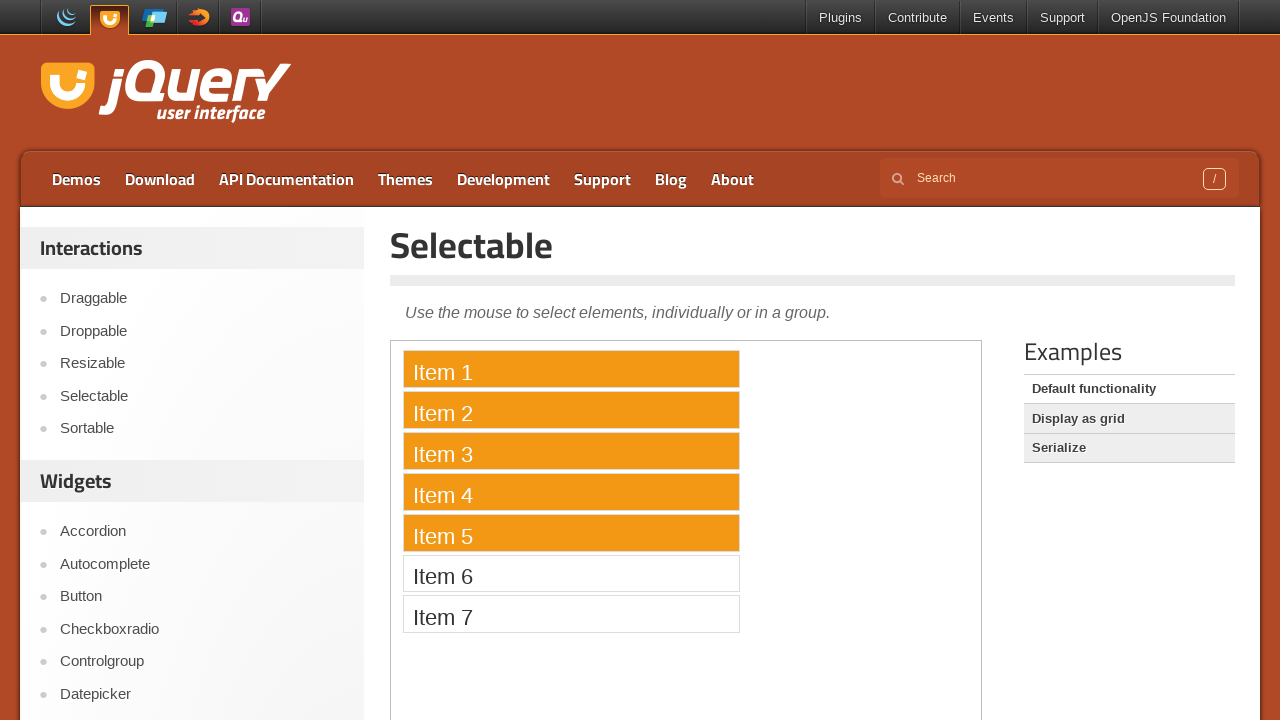

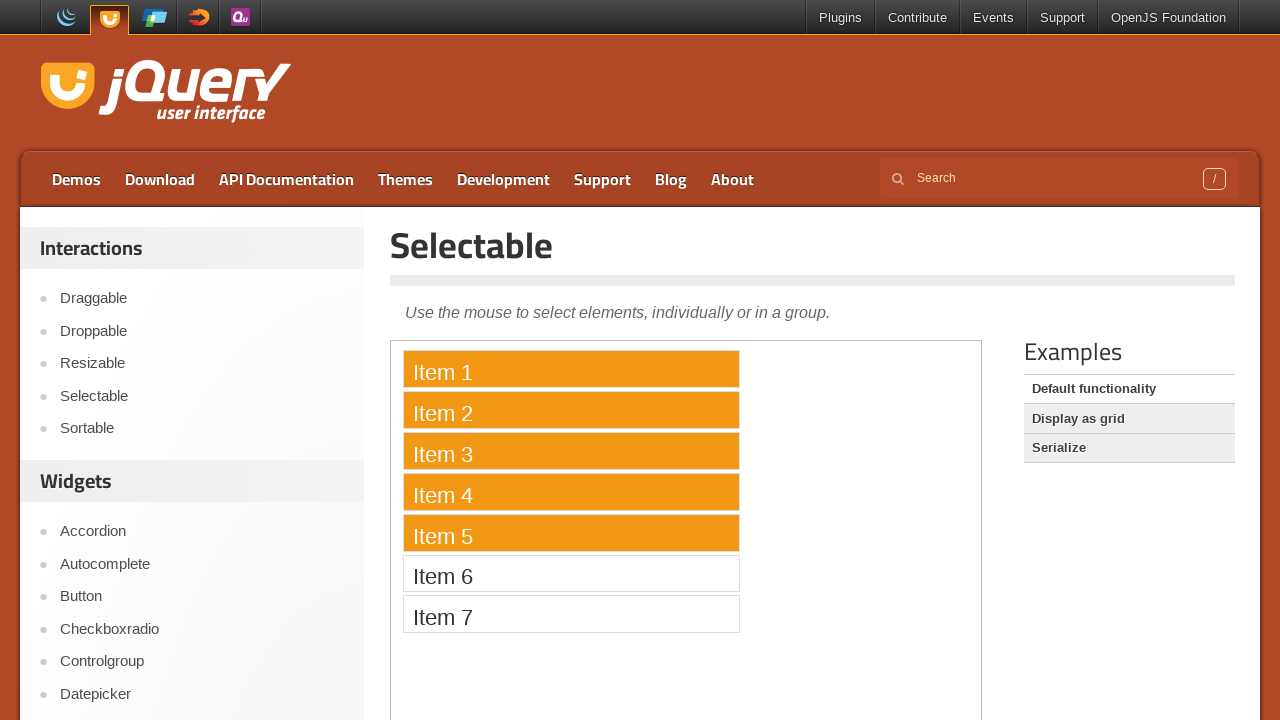